Tests Python.org search functionality by entering "pycon" in the search field and submitting the search form

Starting URL: http://www.python.org

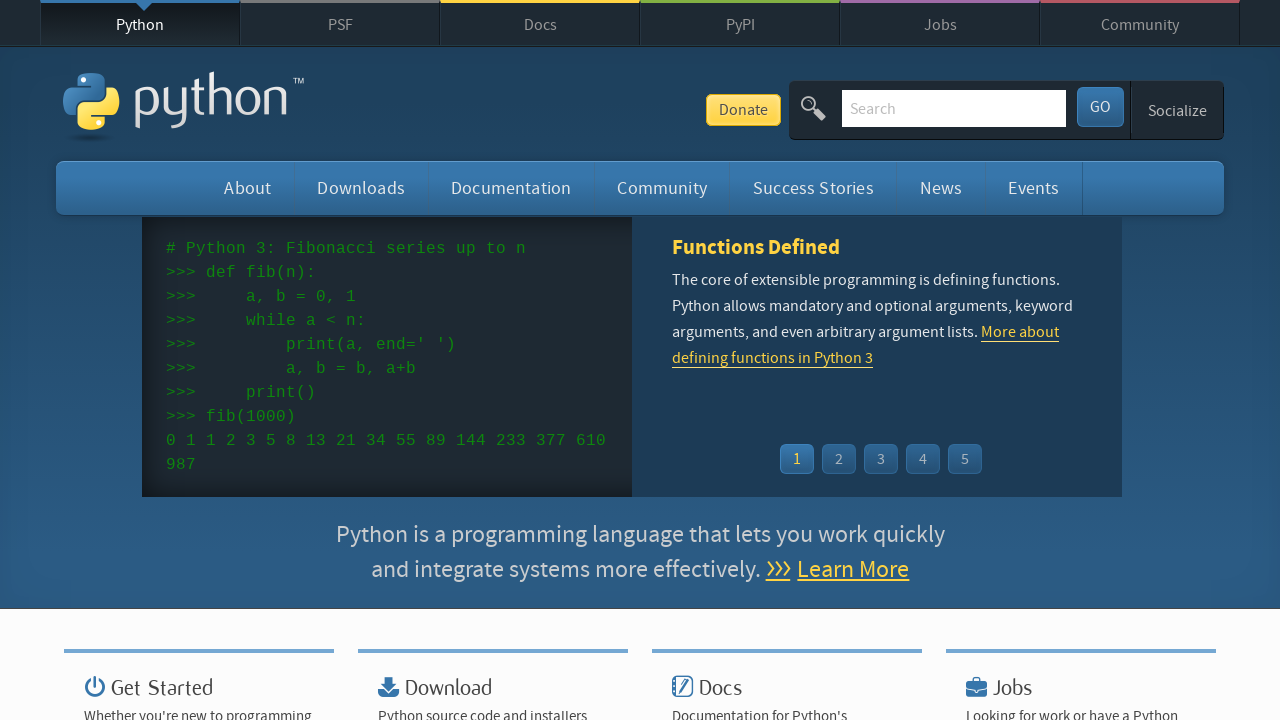

Verified Python.org page title contains 'Python'
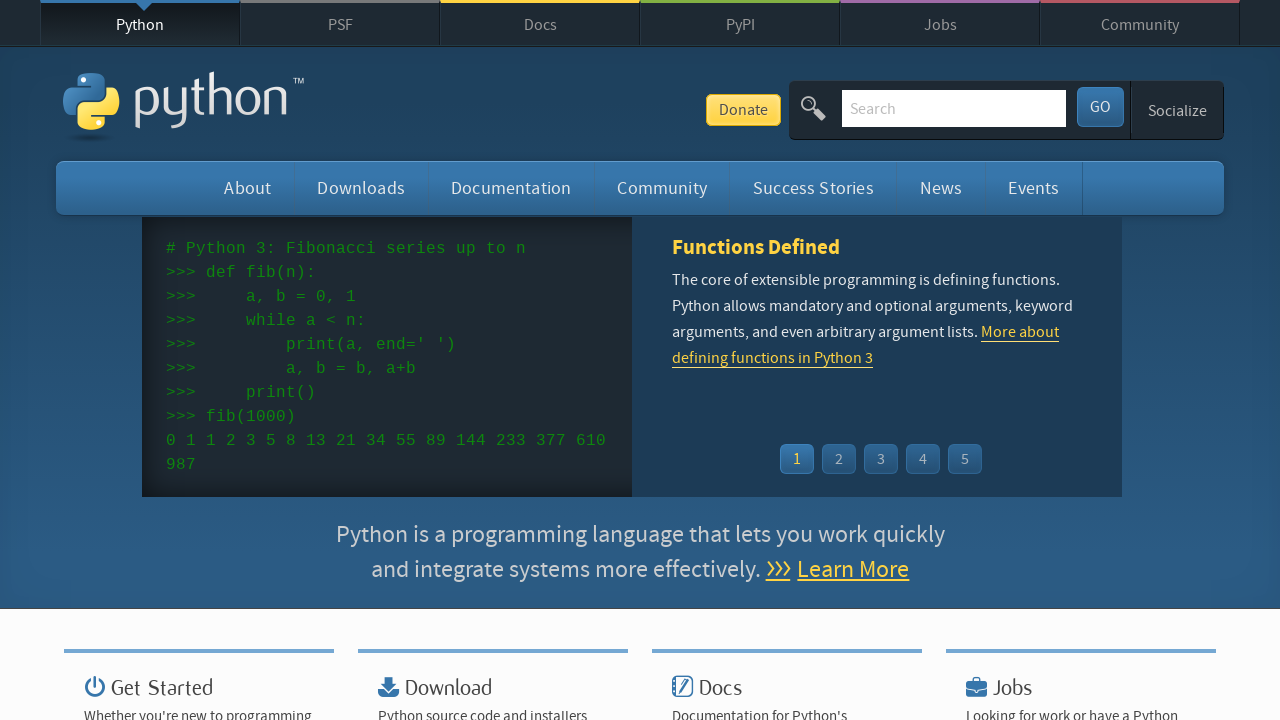

Filled search field with 'pycon' on input[name='q']
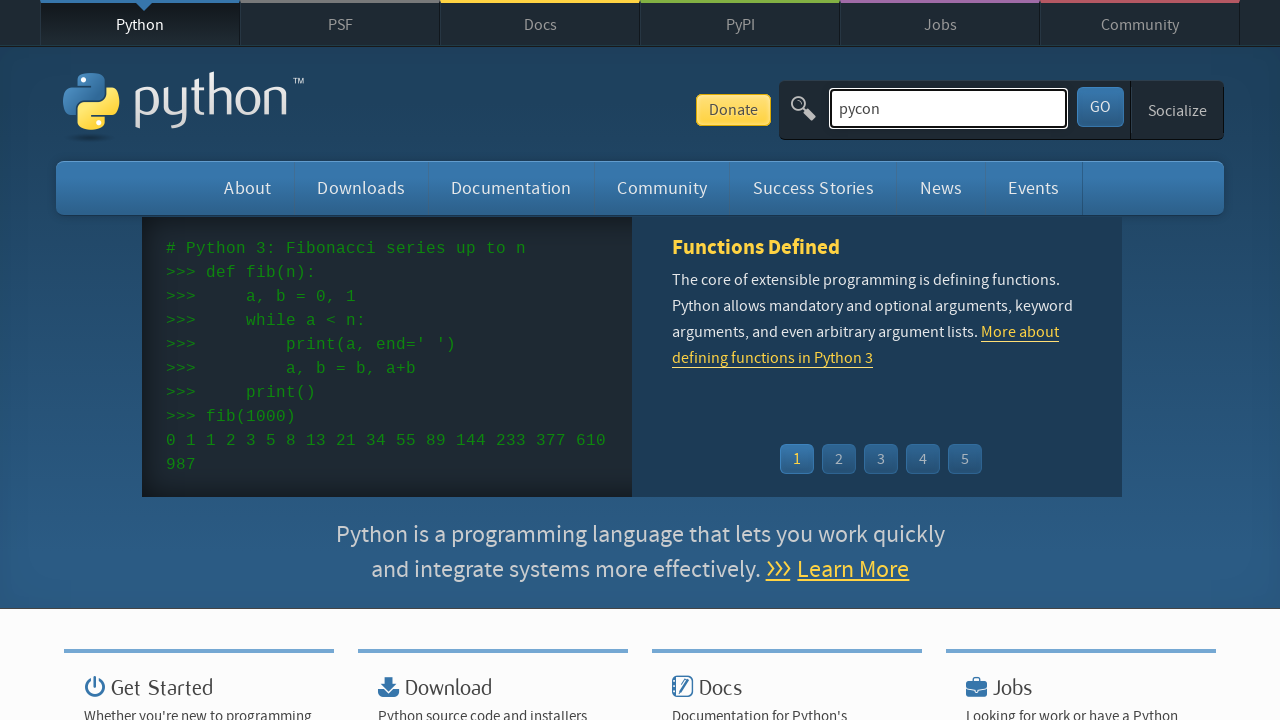

Submitted search form by pressing Enter on input[name='q']
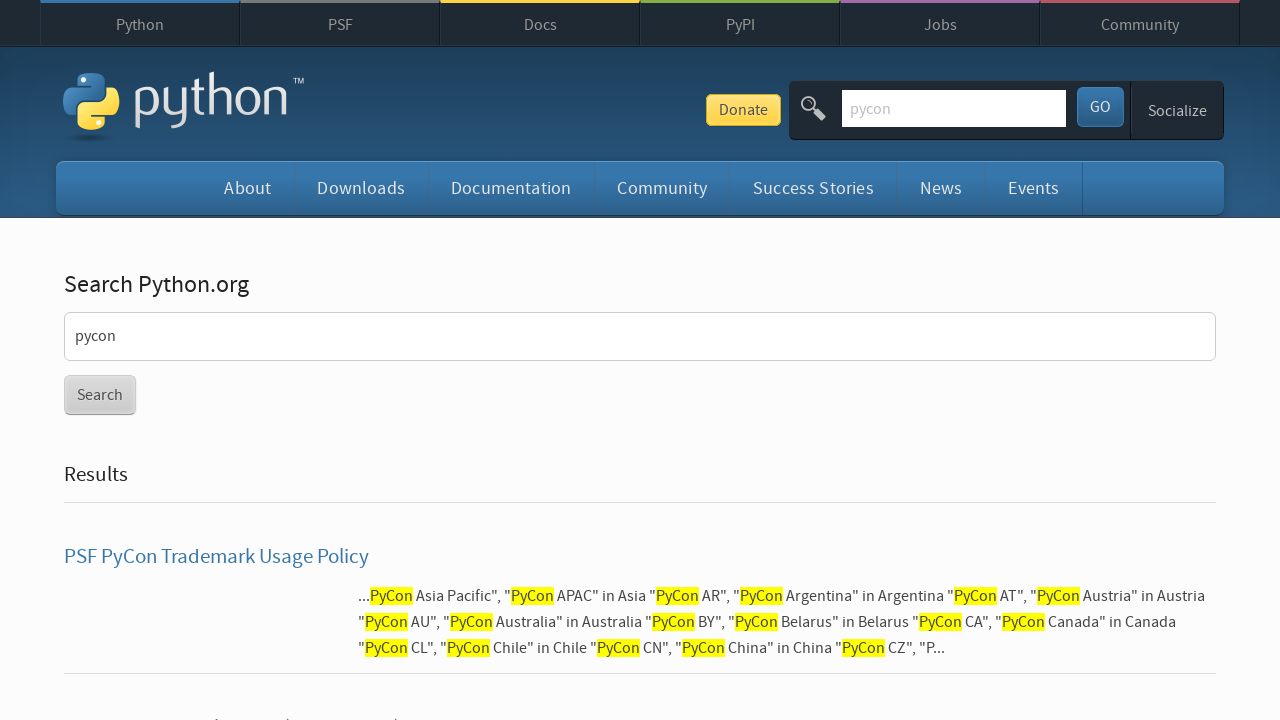

Search results page loaded (networkidle)
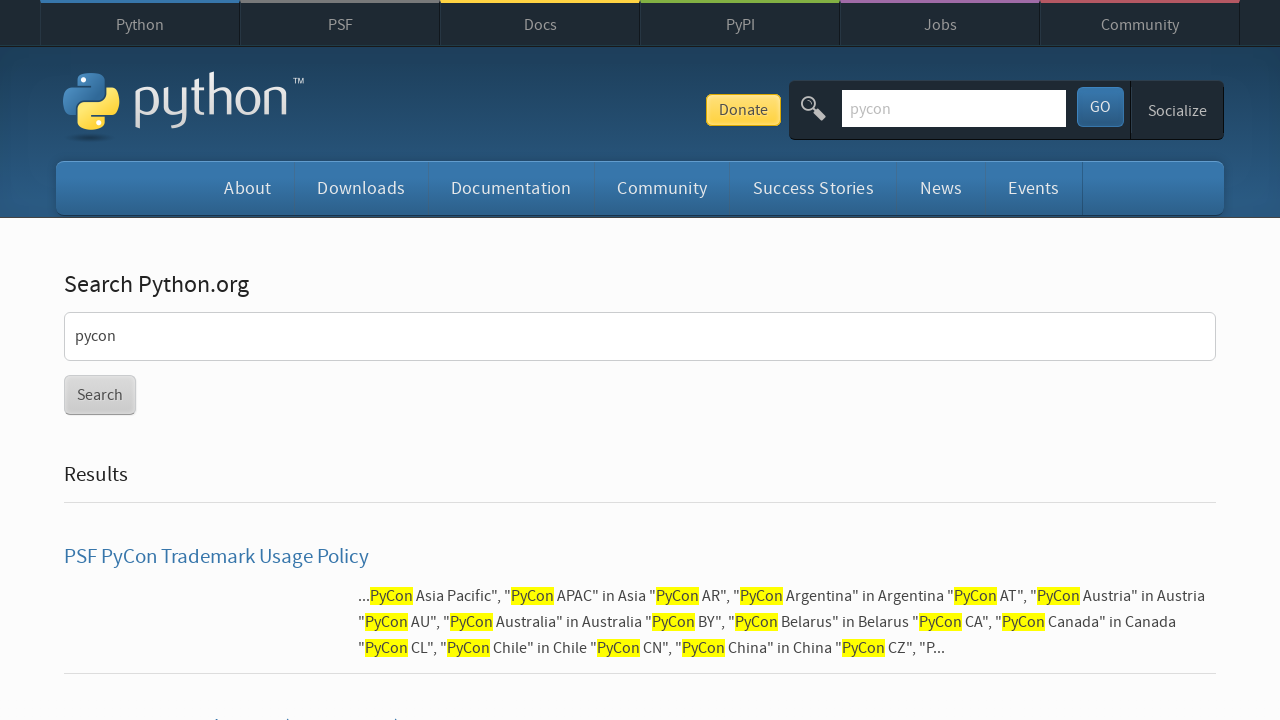

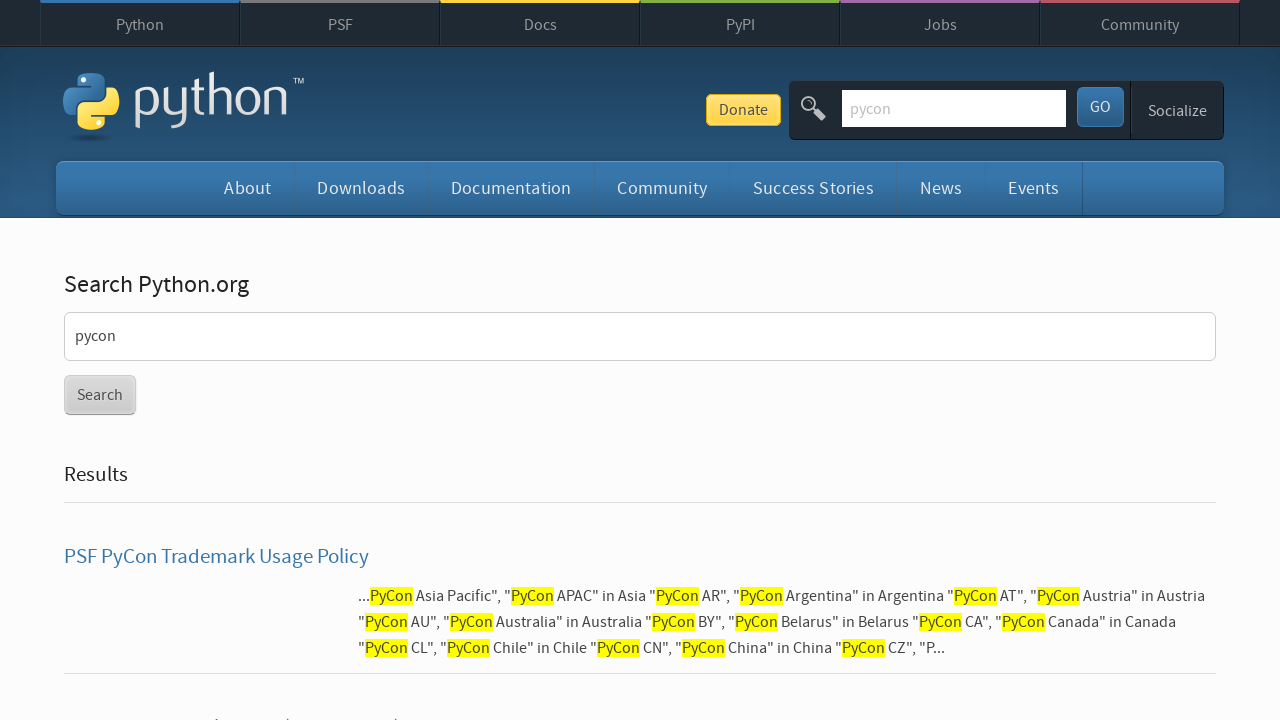